Tests the calendar/date picker functionality on BusBud by setting departure and return dates using JavaScript execution to populate date input fields.

Starting URL: https://www.busbud.com/

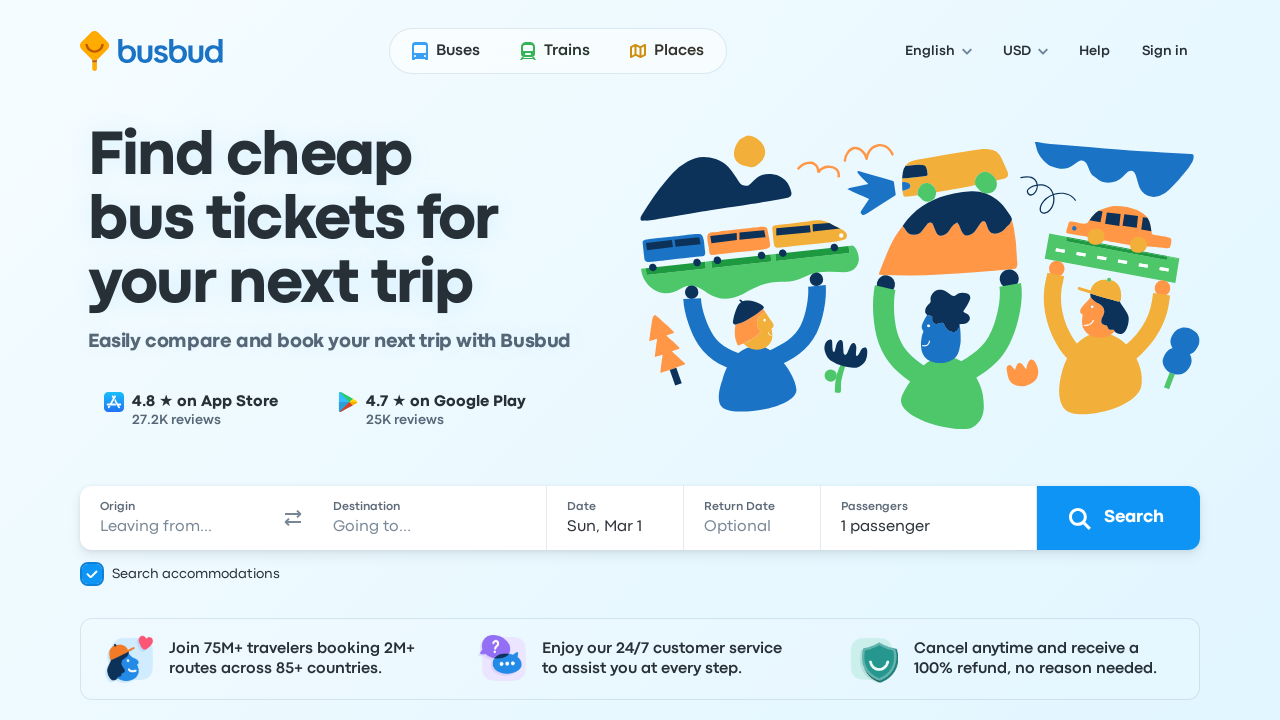

Waited for outbound date input field to be available
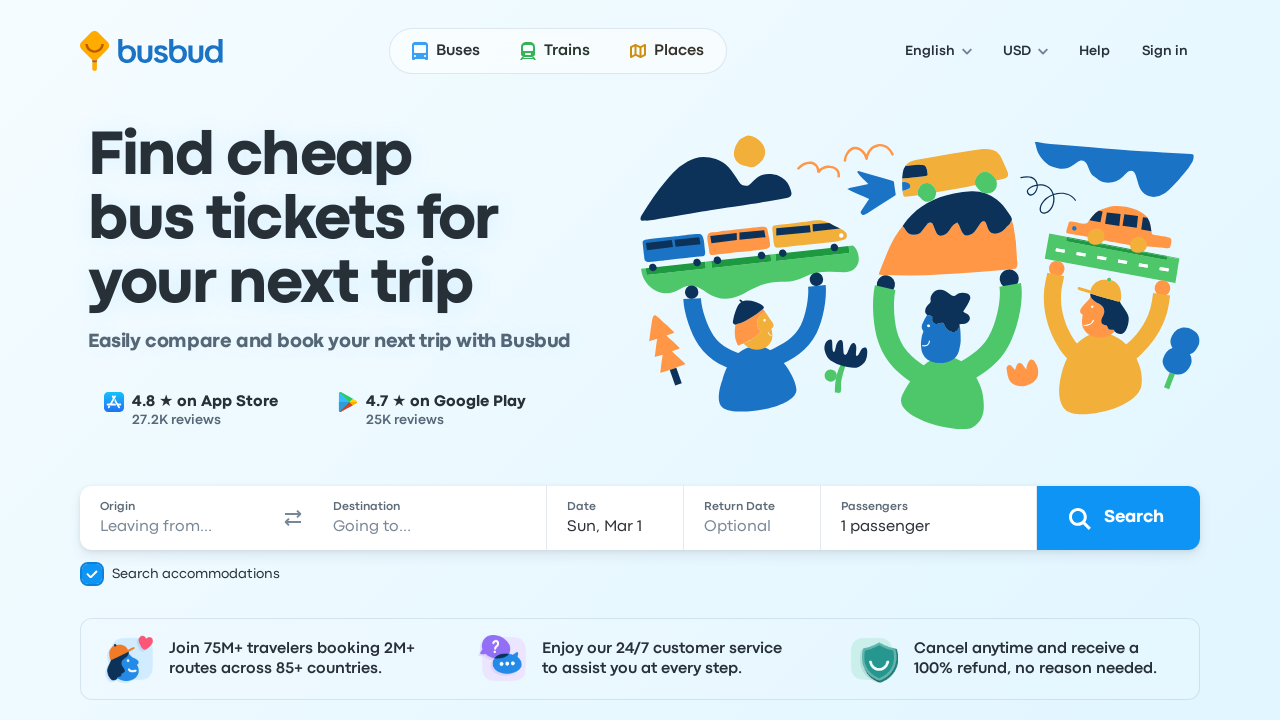

Set departure date to 'Sa, Feb 20' using JavaScript
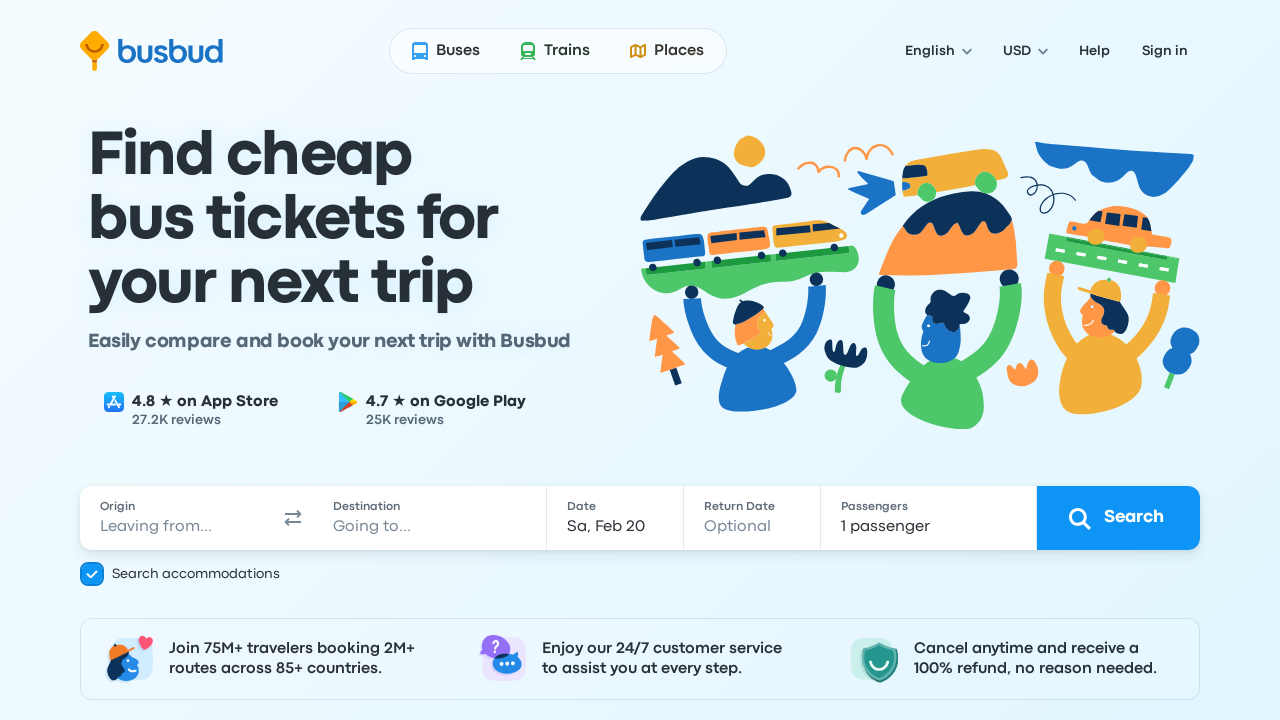

Set return date to 'Fri, Aug 13' using JavaScript
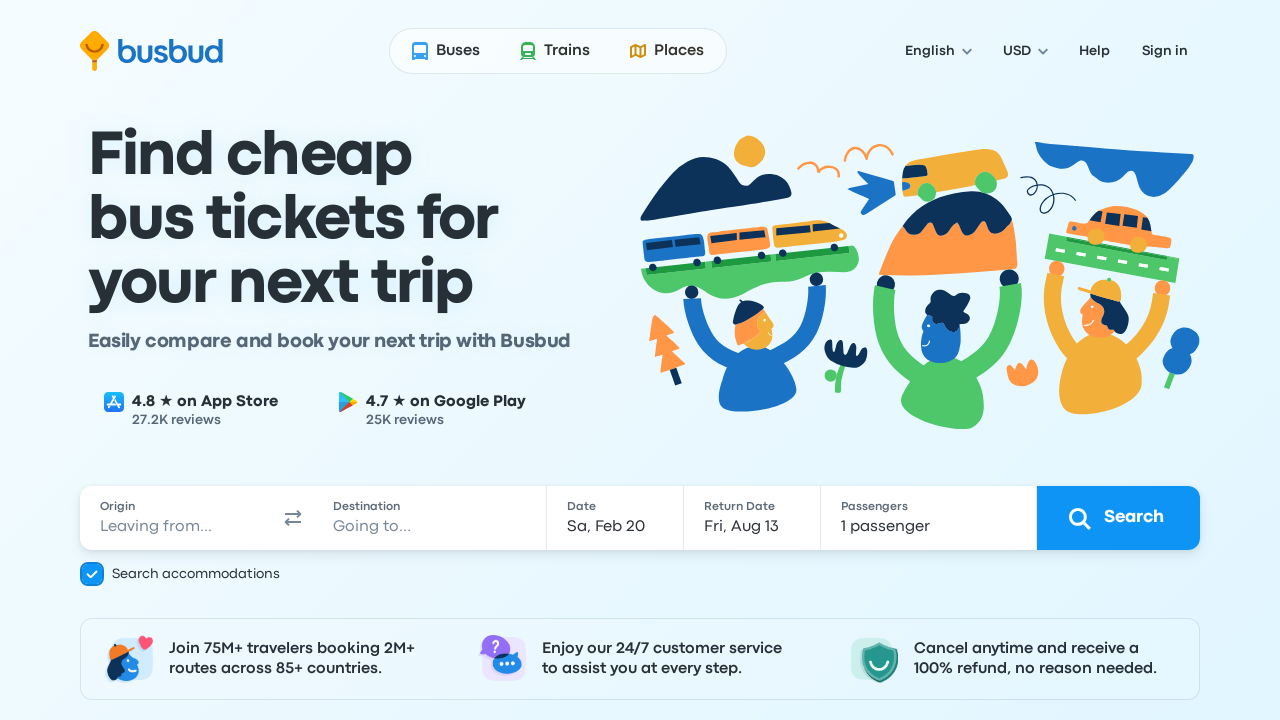

Waited for UI updates to complete
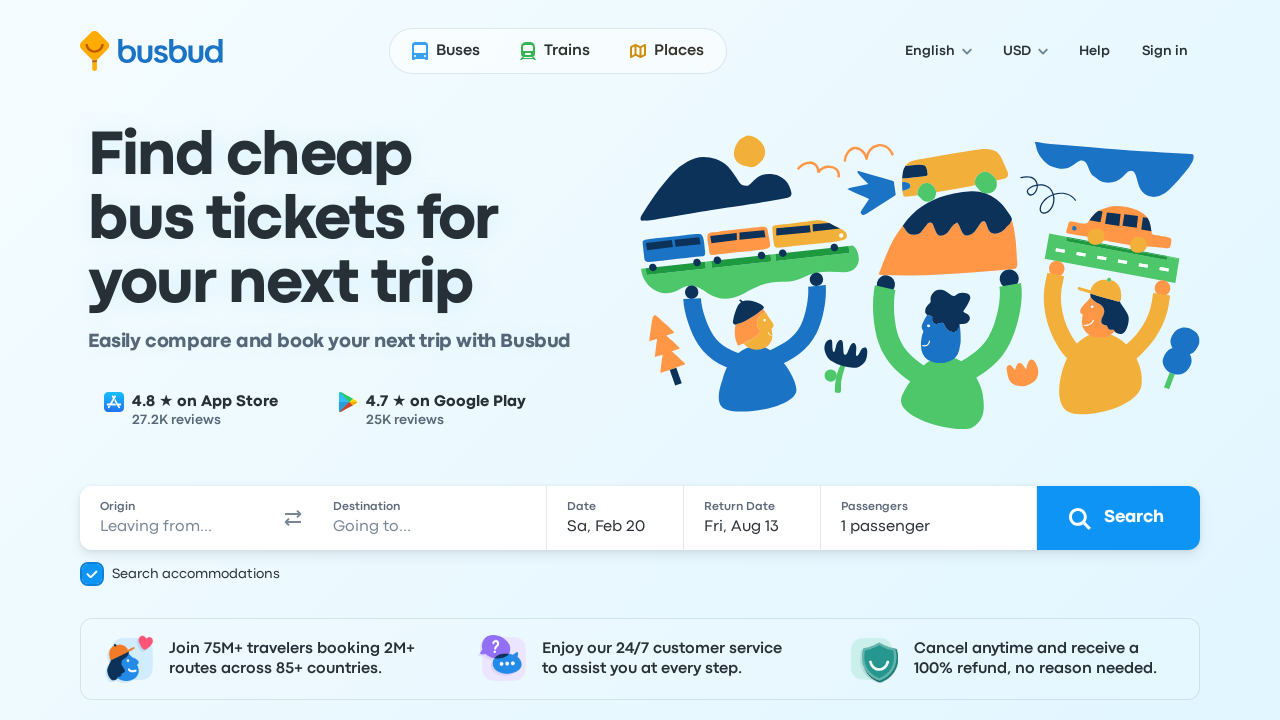

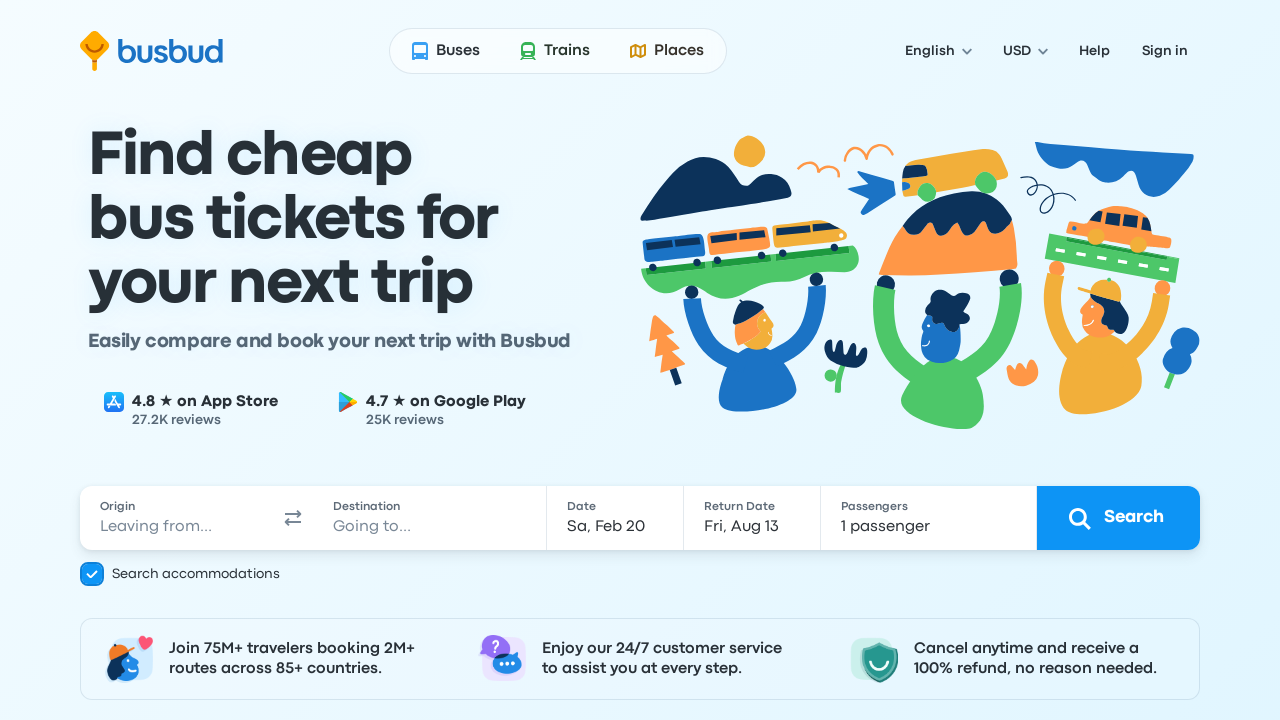